Tests navigation functionality by opening multiple links from the footer section in new tabs and verifying each page loads by checking the title

Starting URL: https://rahulshettyacademy.com/AutomationPractice/

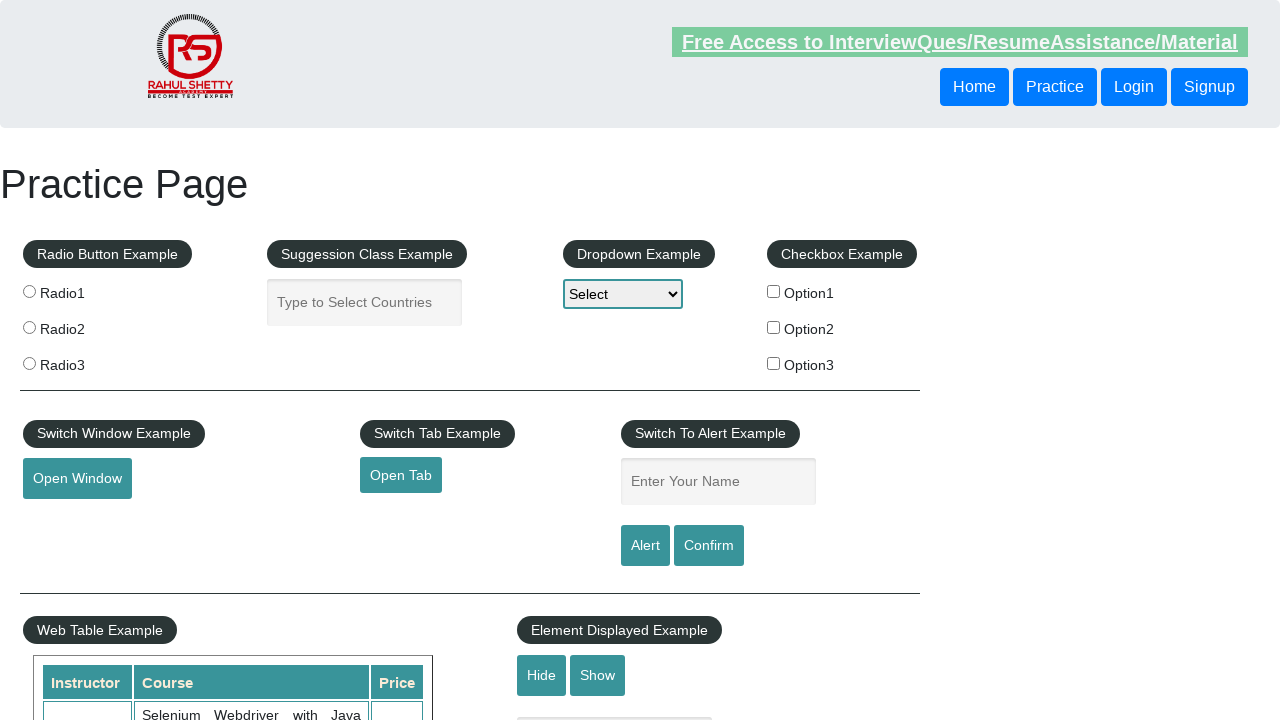

Retrieved all links on the page
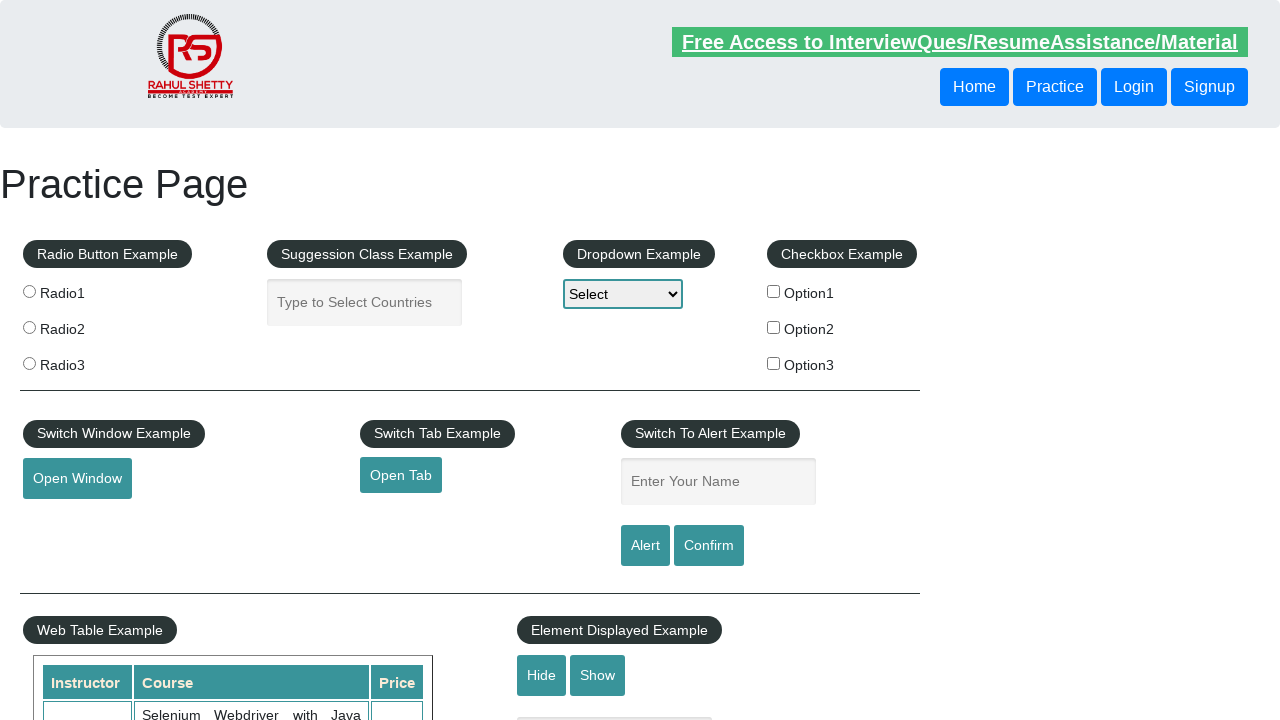

Retrieved all links in footer section
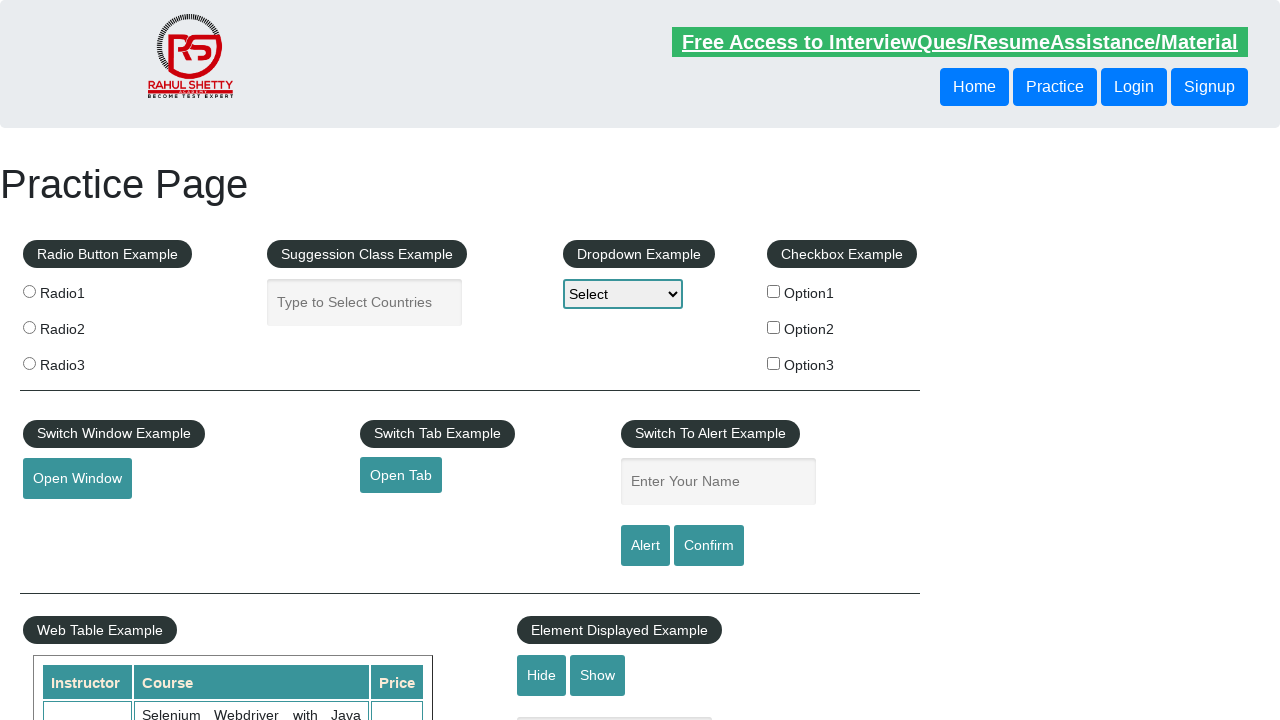

Retrieved all links in first column of footer
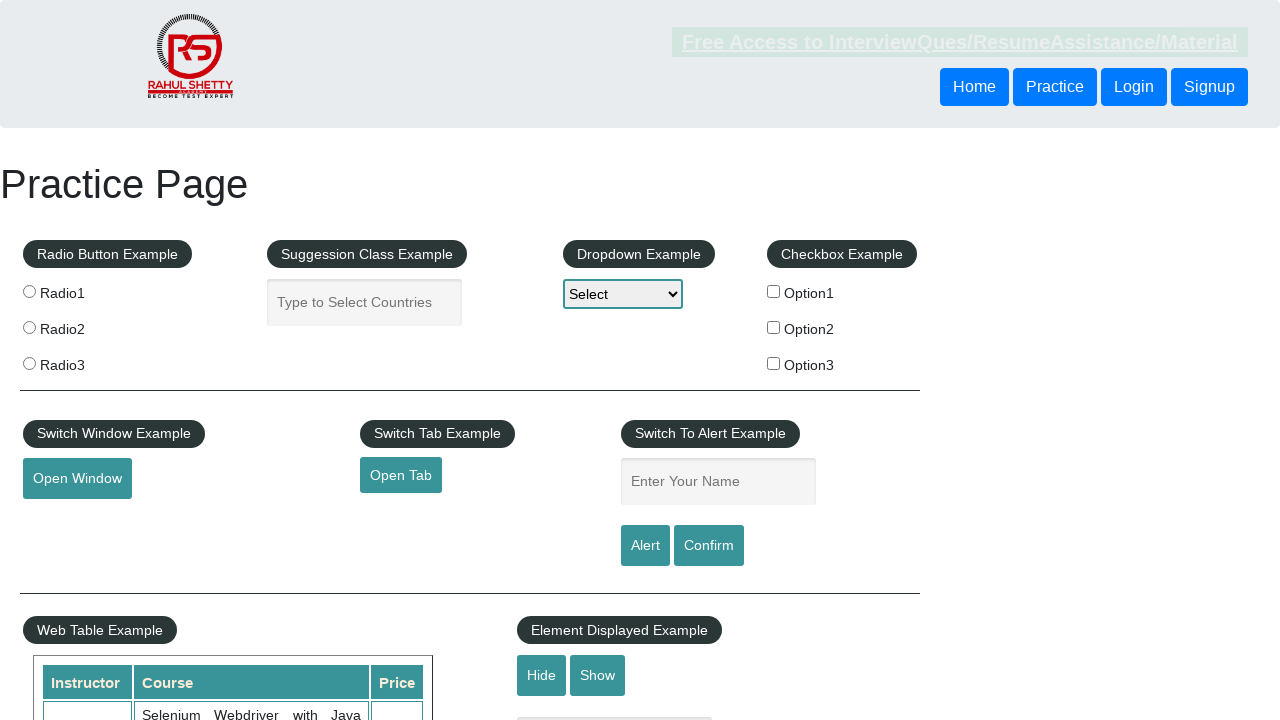

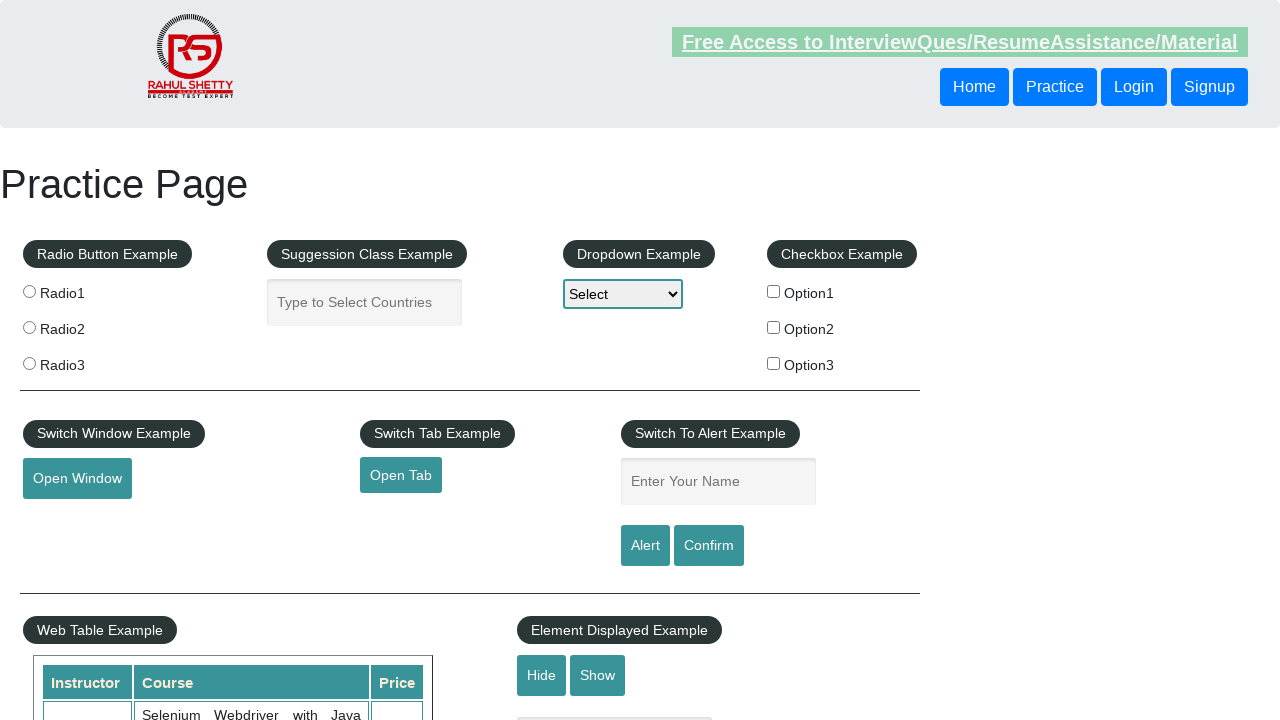